Tests handling of JavaScript alert popups by clicking a button to trigger an alert and then accepting it

Starting URL: https://demo.automationtesting.in/Alerts.html

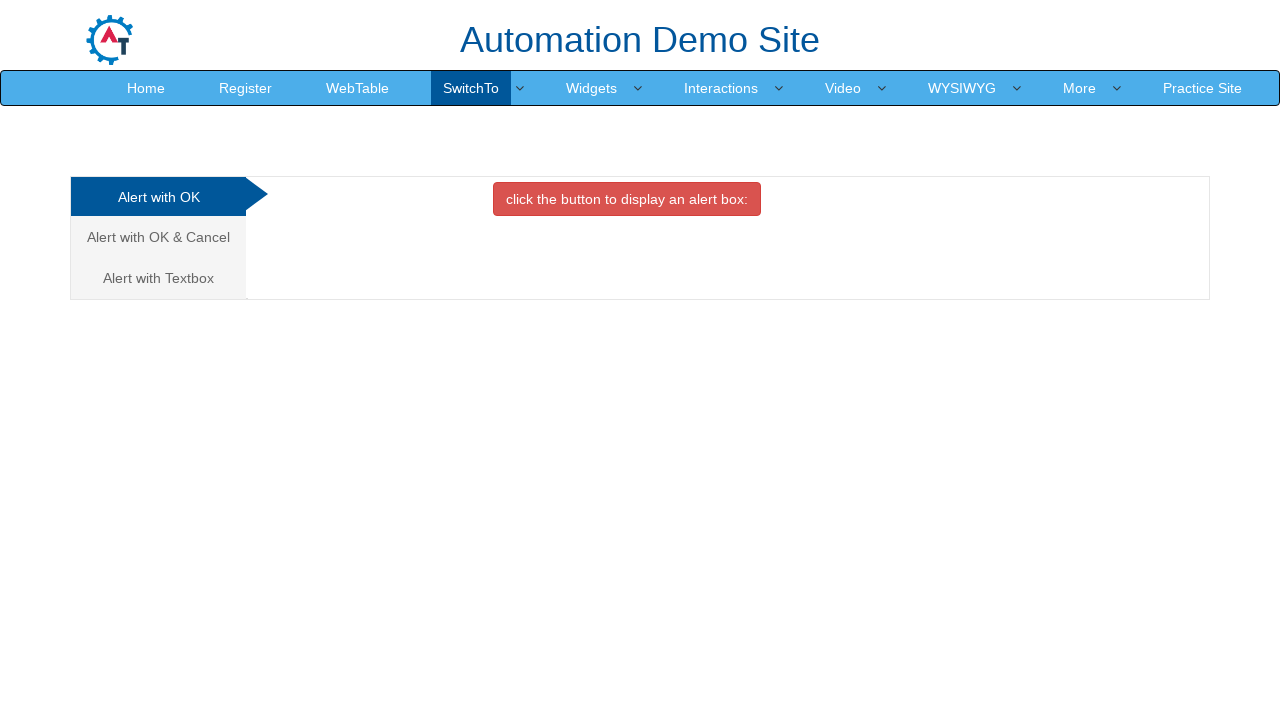

Clicked the danger button to trigger the alert at (627, 199) on .btn-danger
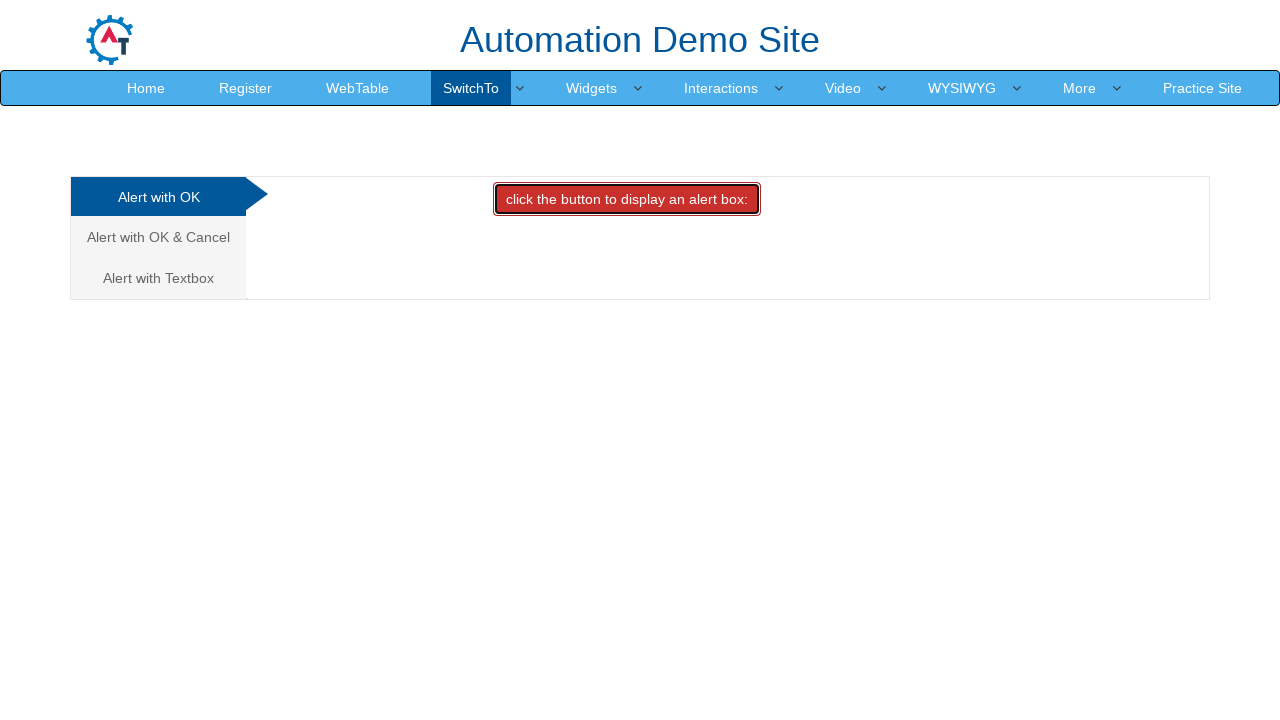

Set up dialog handler to accept alerts
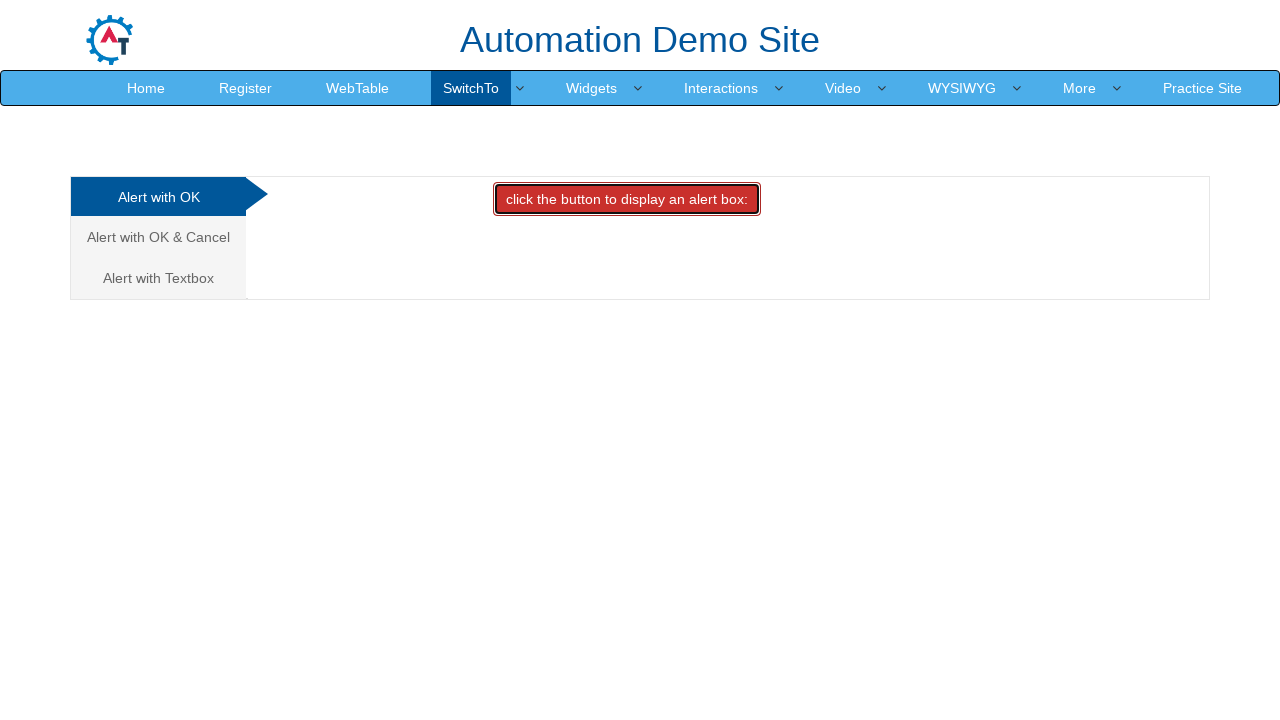

Registered alternative dialog handler with message logging
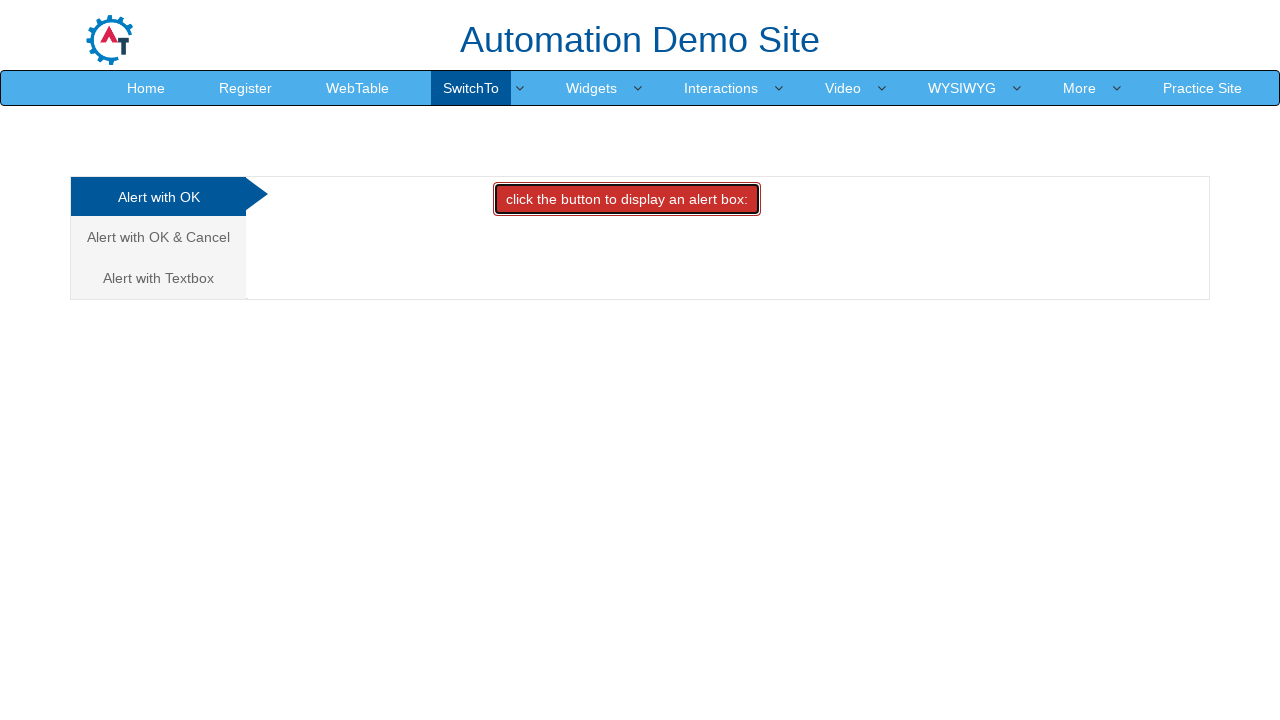

Clicked the danger button to trigger the alert again at (627, 199) on .btn-danger
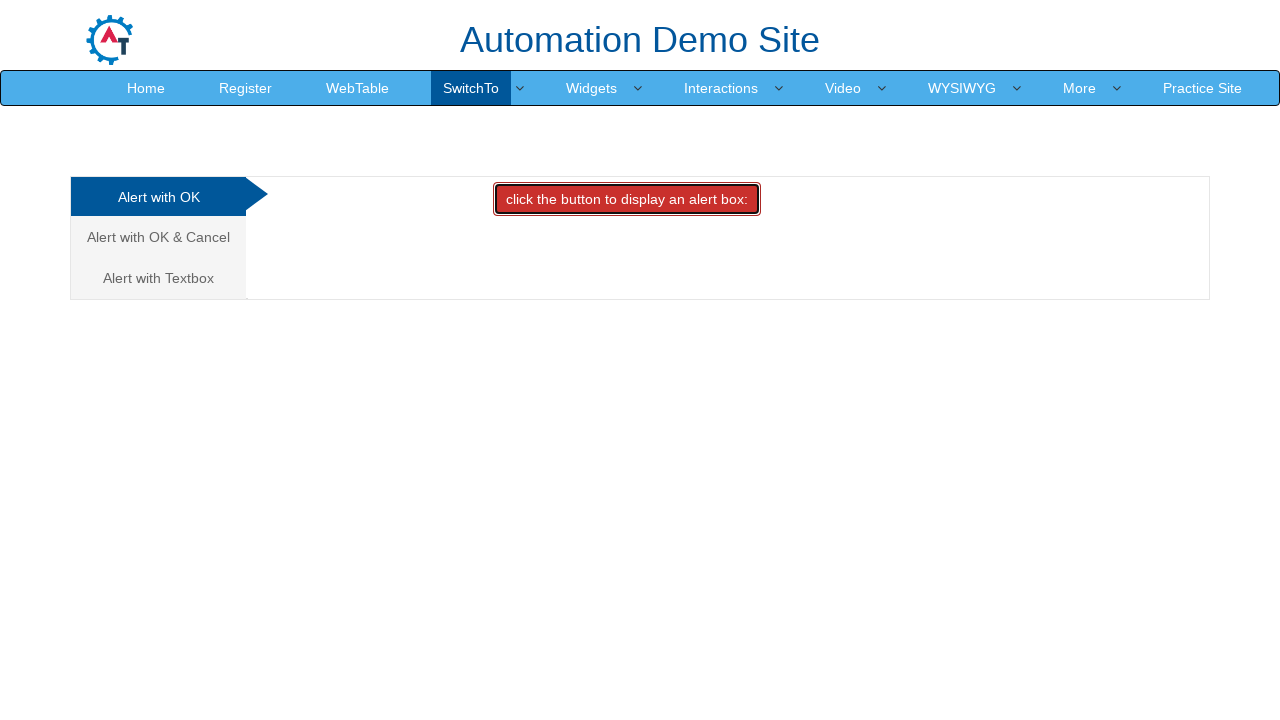

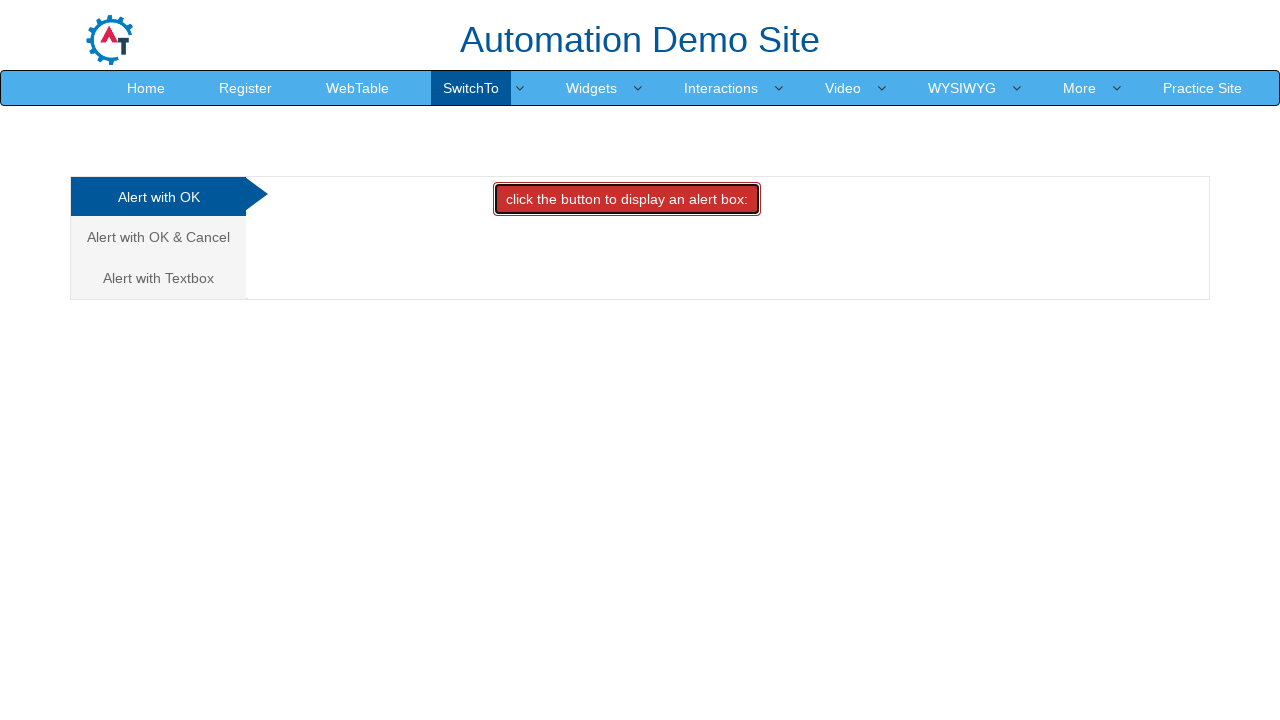